Tests JavaScript alert handling by clicking a button that triggers an alert, accepting the alert, and verifying the result message is displayed correctly.

Starting URL: https://the-internet.herokuapp.com/javascript_alerts

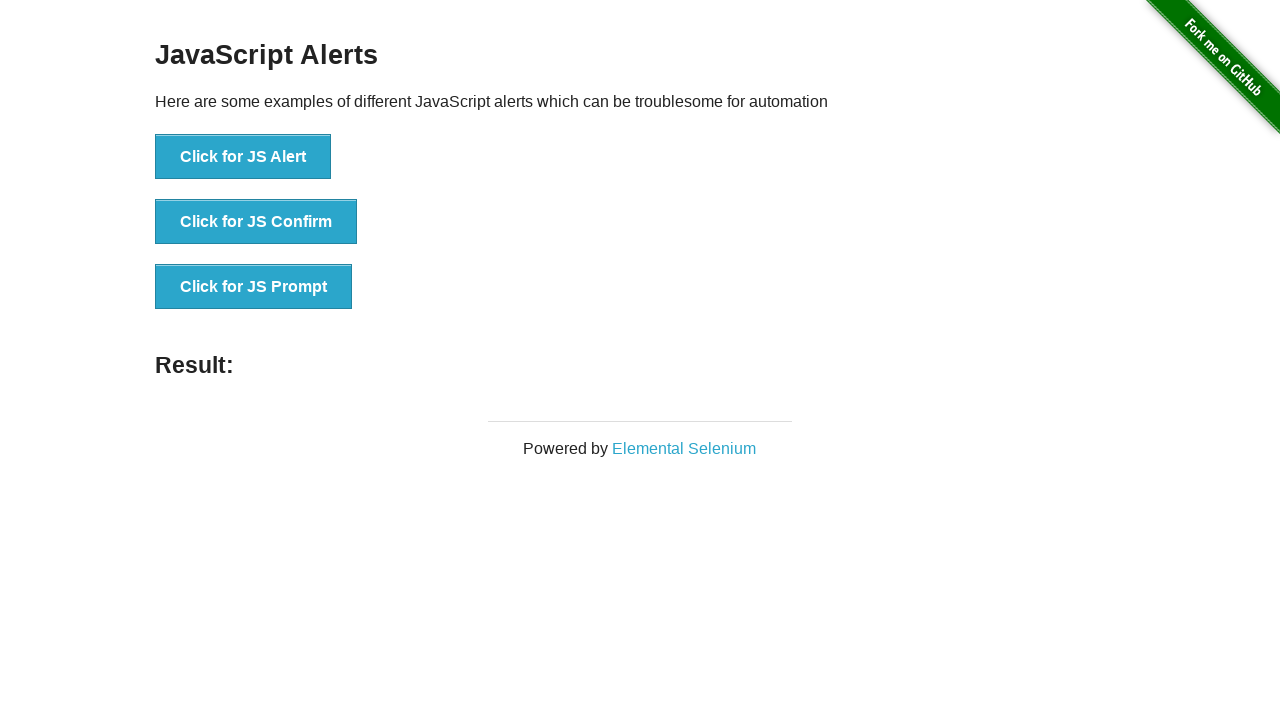

Clicked the 'Click for JS Alert' button at (243, 157) on xpath=//*[text()='Click for JS Alert']
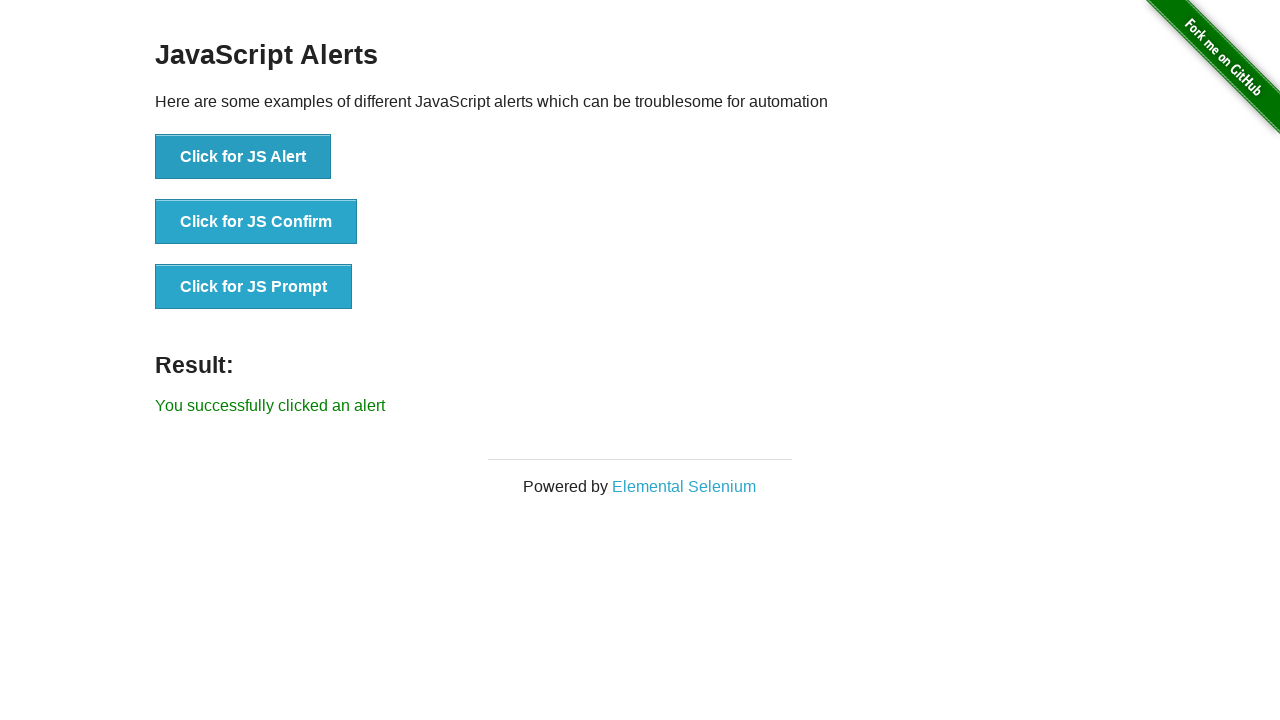

Set up dialog handler to accept alerts
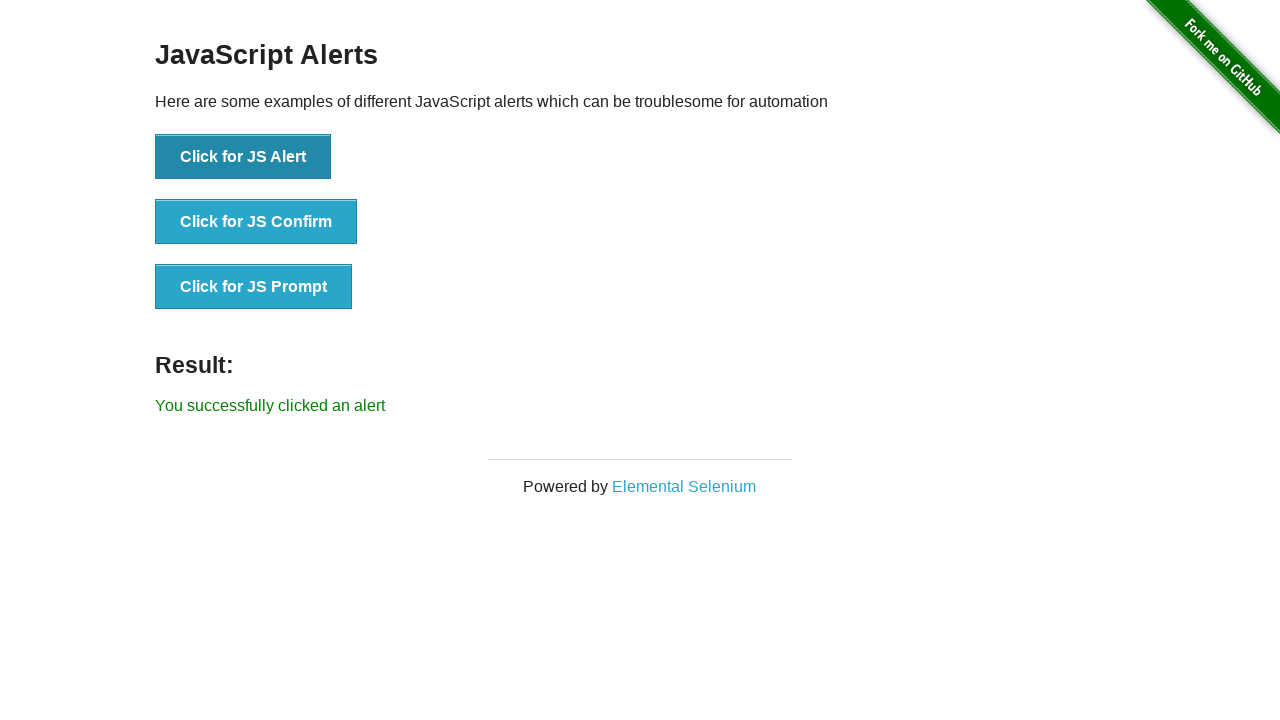

Re-clicked the 'Click for JS Alert' button to trigger alert with handler ready at (243, 157) on xpath=//*[text()='Click for JS Alert']
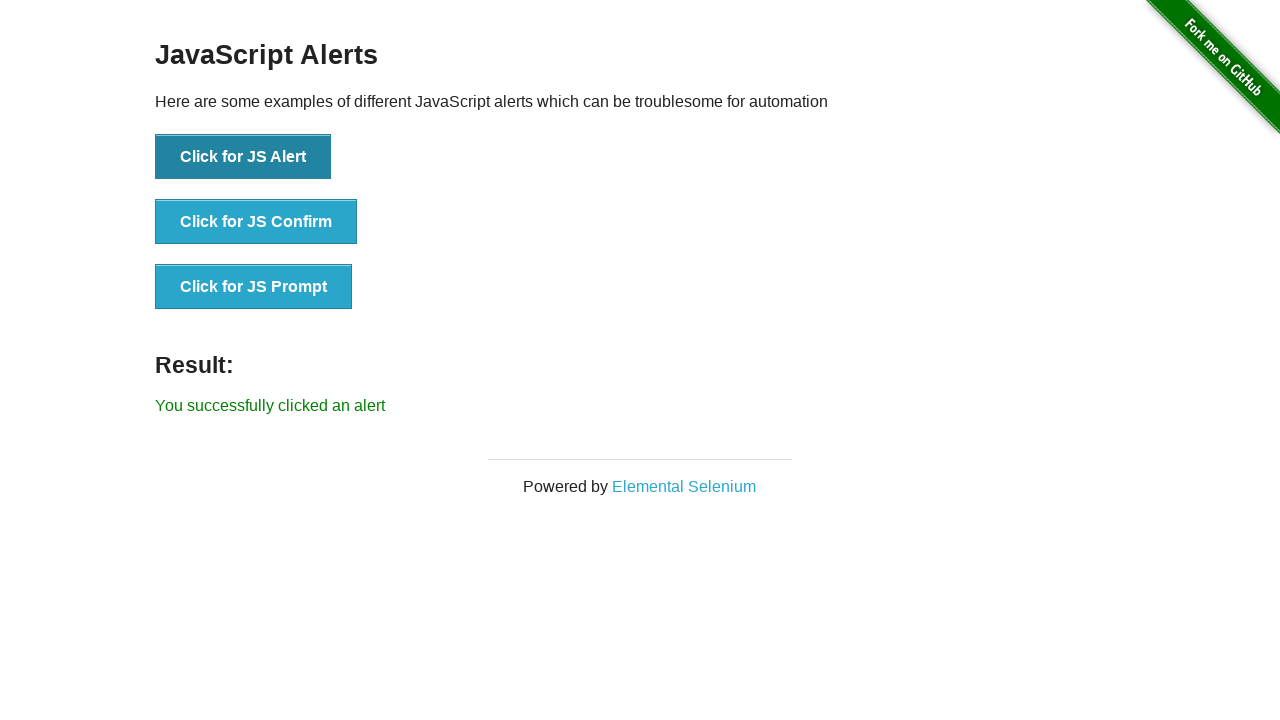

Result message element loaded
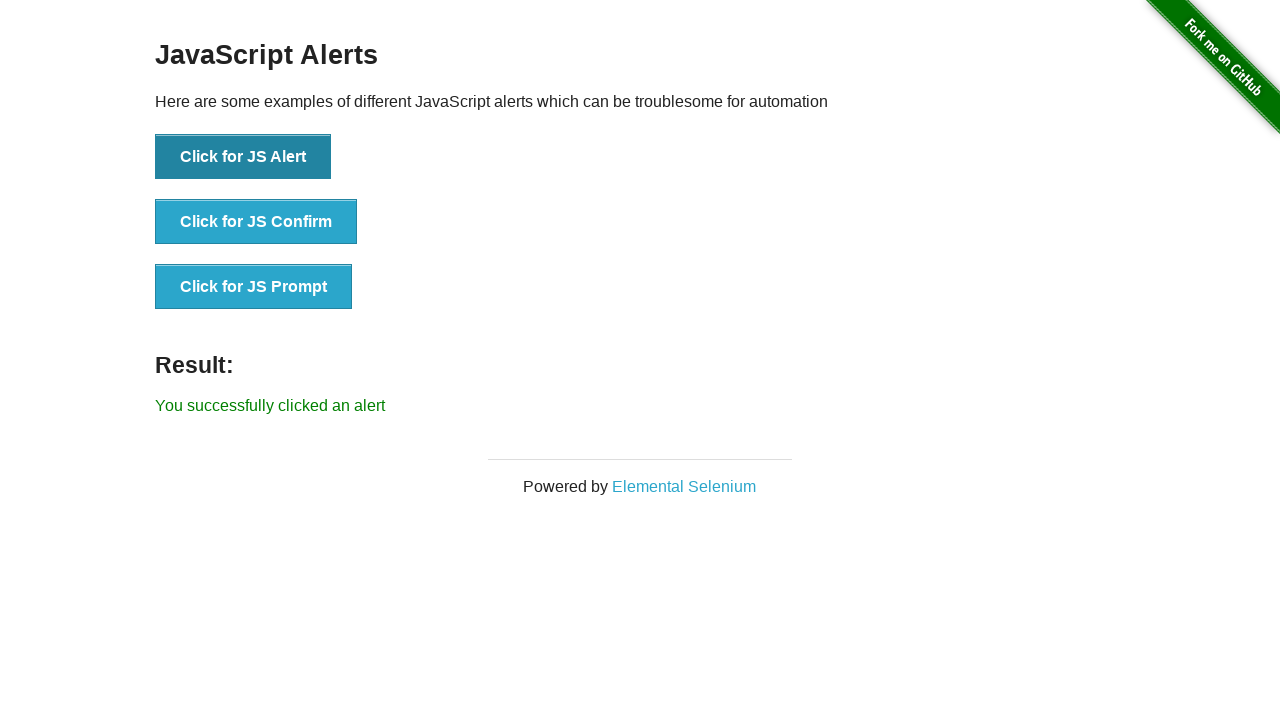

Verified result message text is 'You successfully clicked an alert'
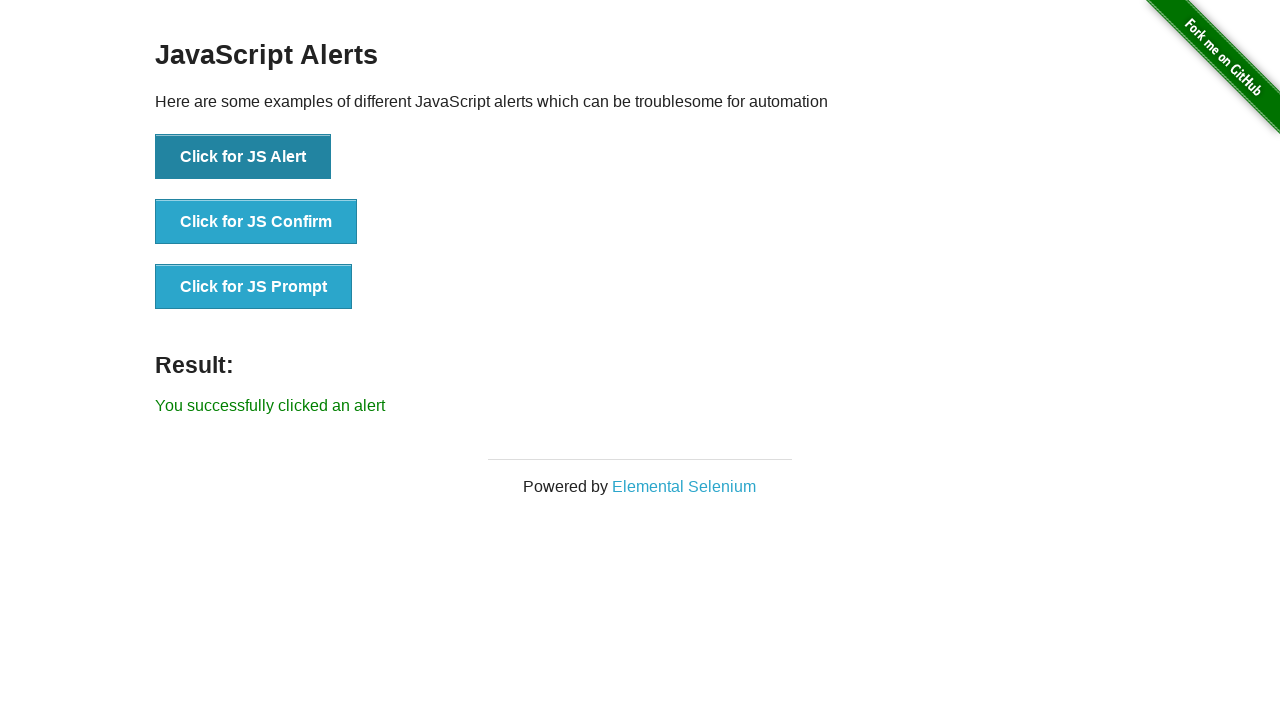

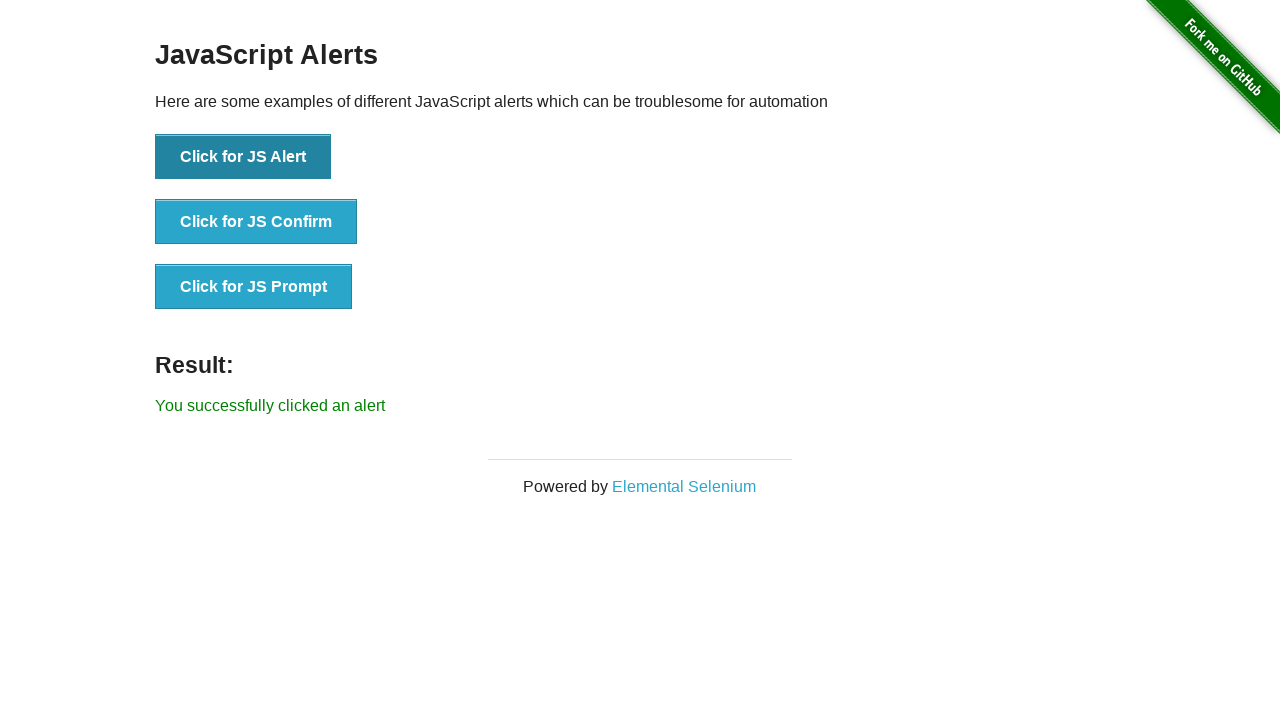